Tests idempotency by checking the first checkbox twice and verifying it remains checked

Starting URL: https://the-internet.herokuapp.com/checkboxes

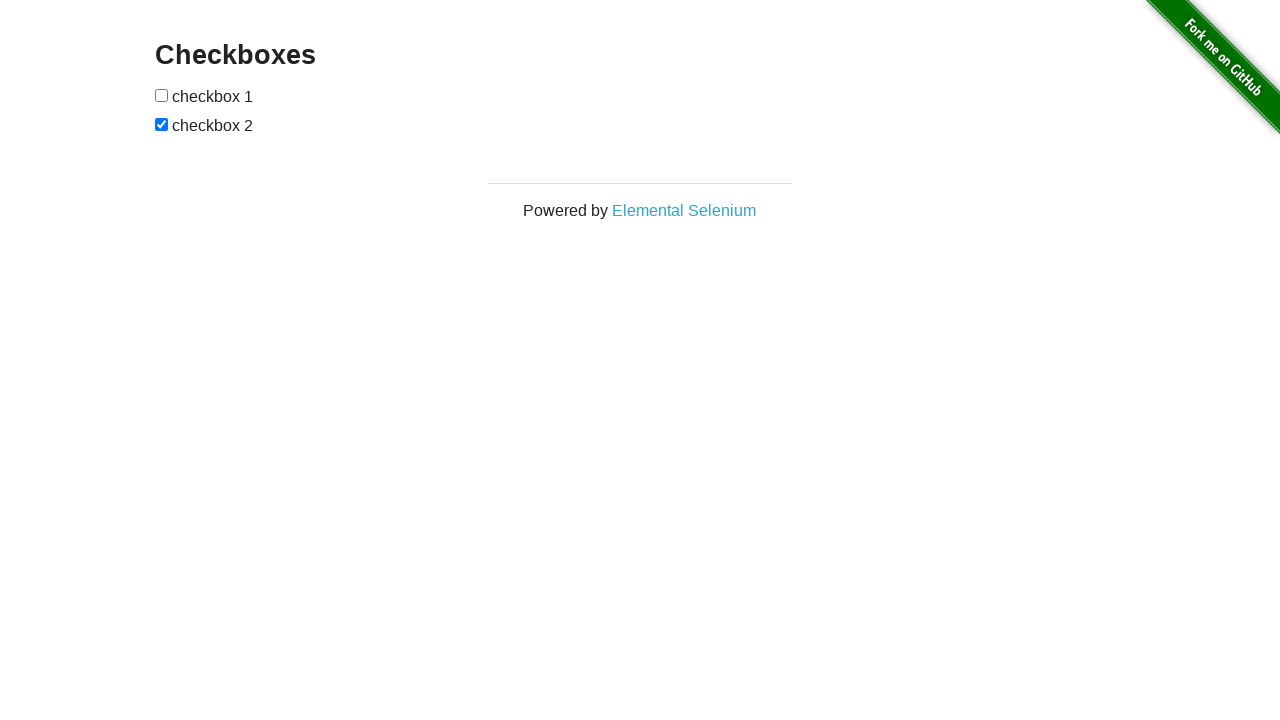

Located the first checkbox element
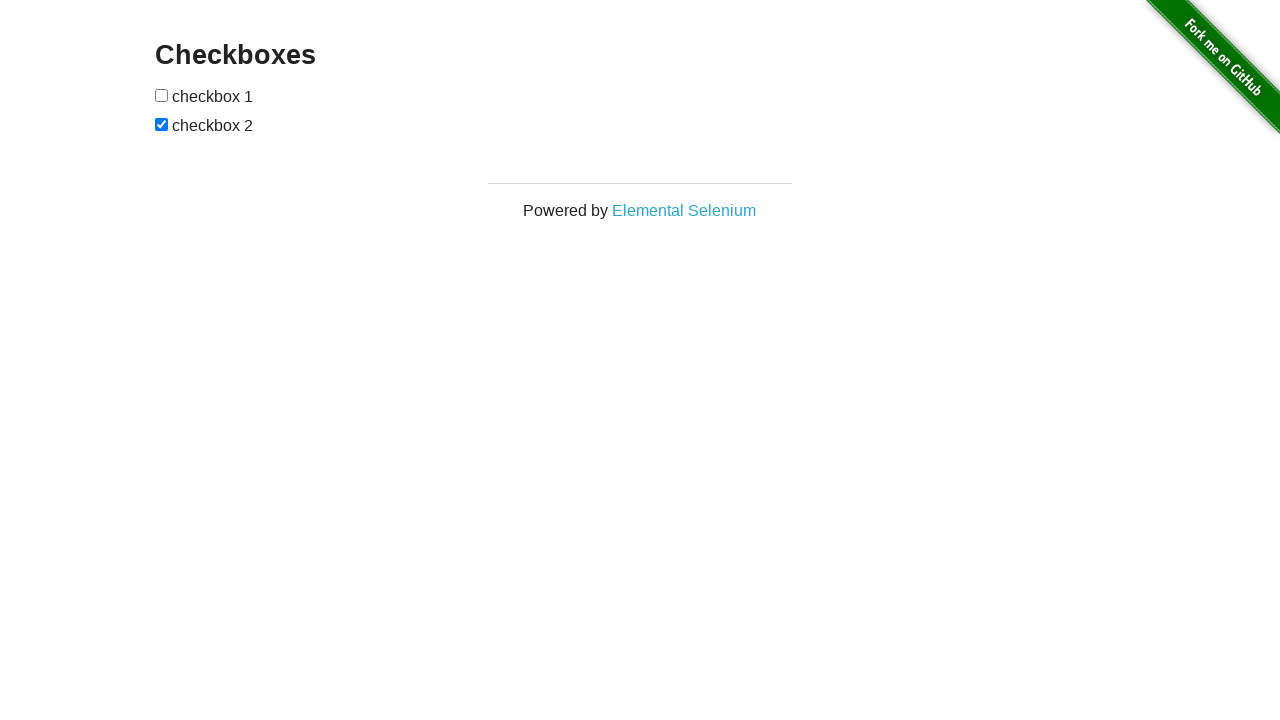

Checked the first checkbox for the first time at (162, 95) on input[type='checkbox'] >> nth=0
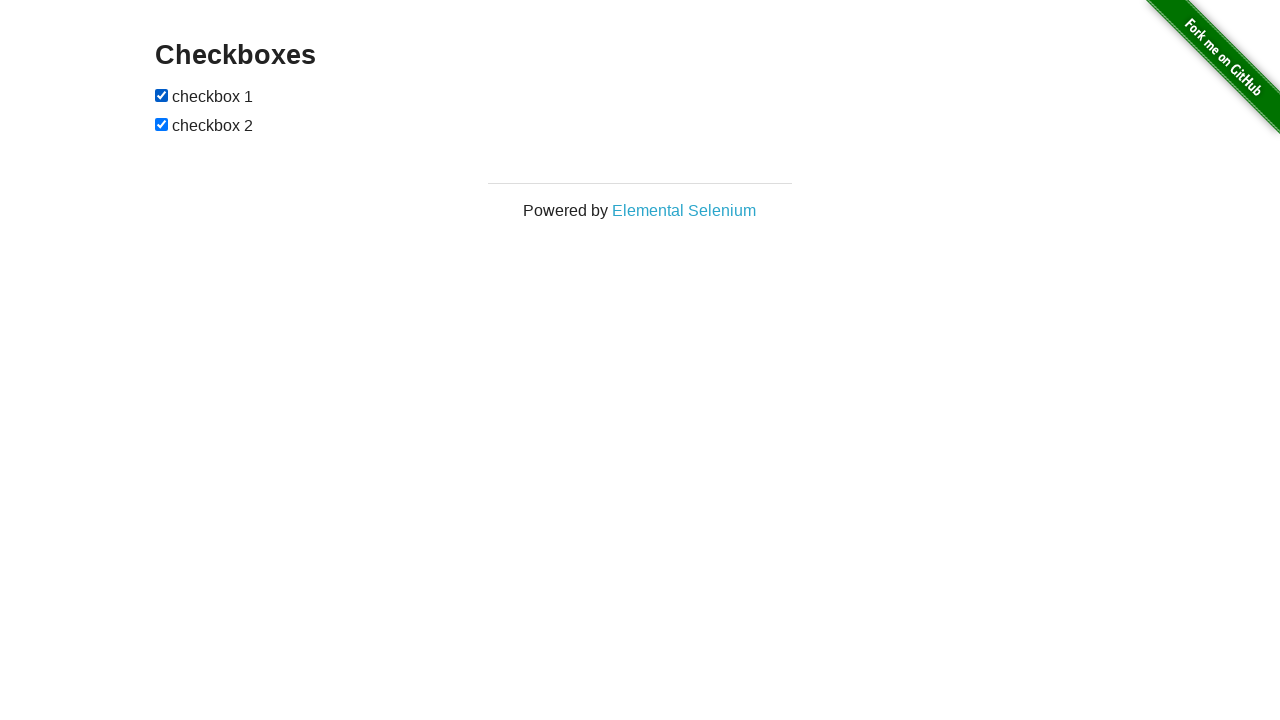

Checked the first checkbox for the second time to test idempotency on input[type='checkbox'] >> nth=0
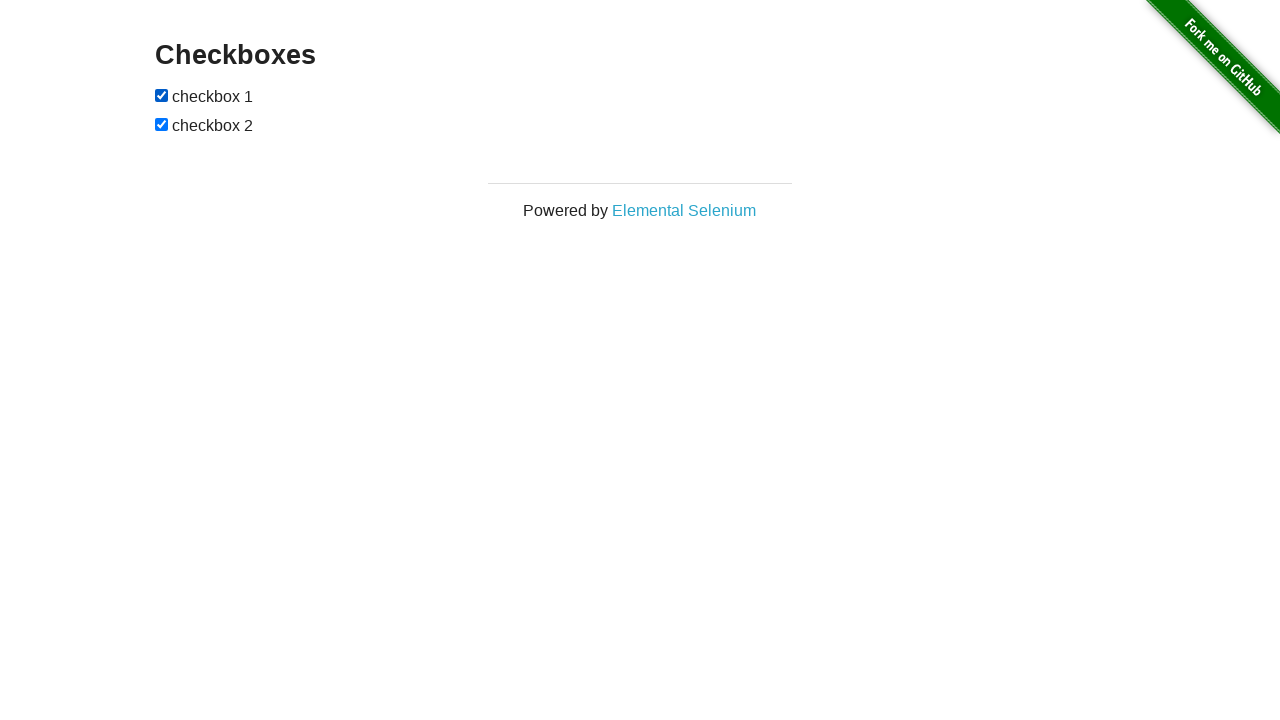

Verified that the first checkbox remains checked after second check
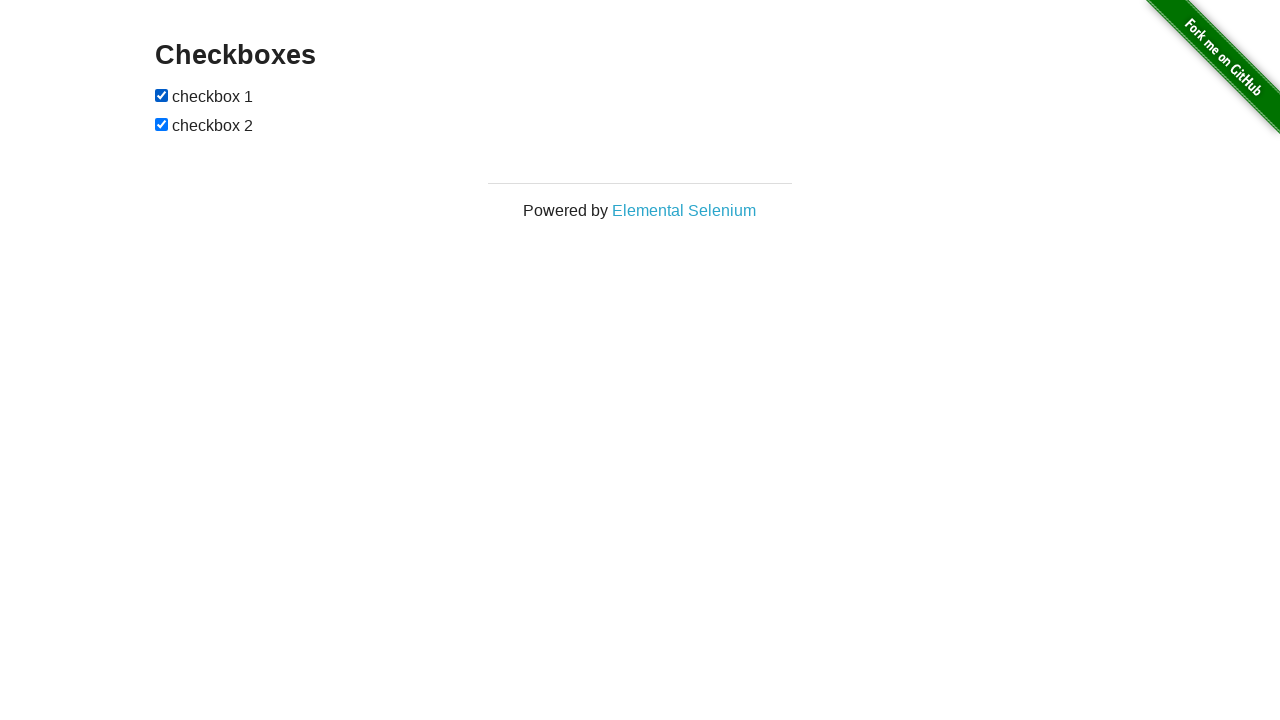

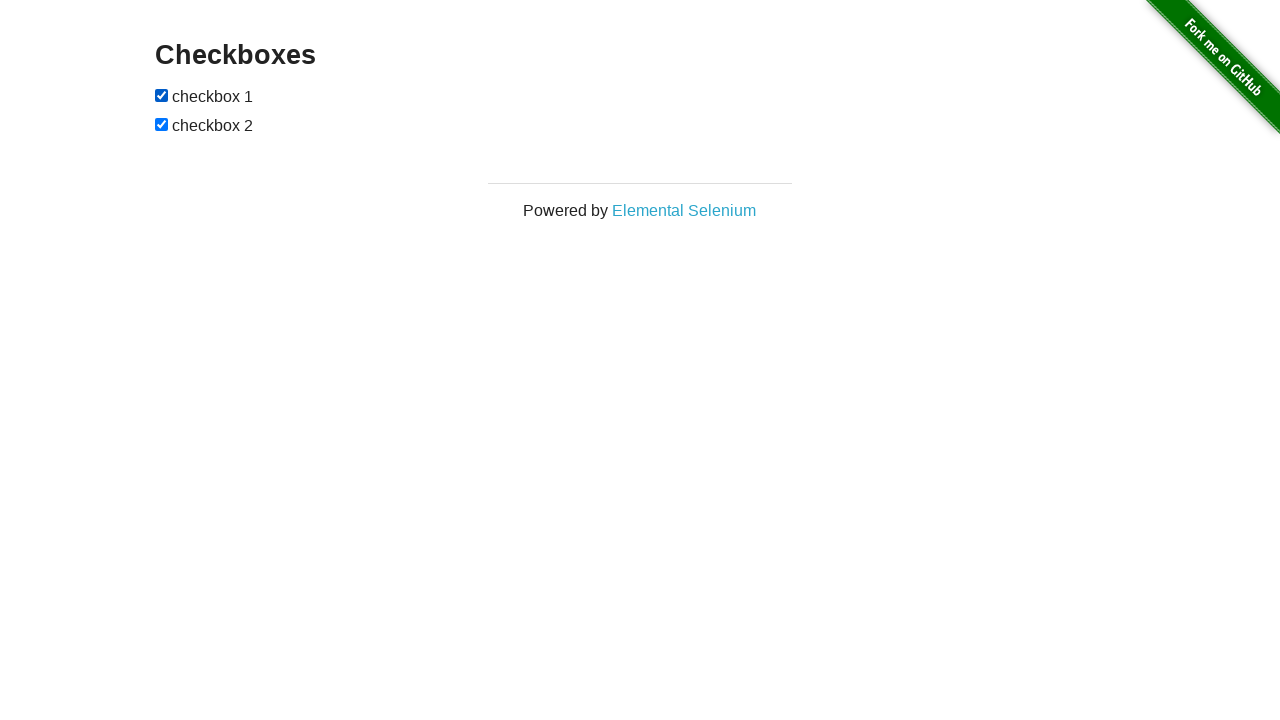